Tests customer login flow by clicking Customer Login button, selecting a customer from dropdown, and verifying successful login with welcome message

Starting URL: https://www.globalsqa.com/angularJs-protractor/BankingProject/#/login

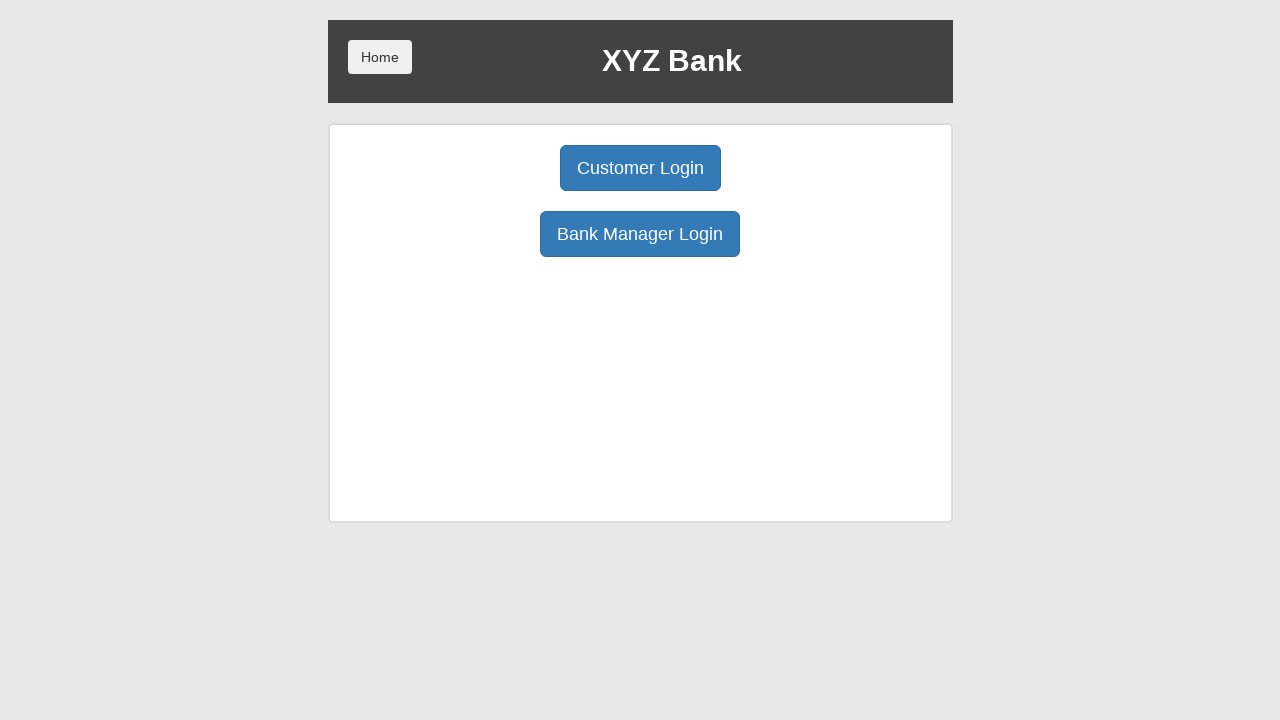

Clicked Customer Login button at (640, 168) on button[ng-click="customer()"]
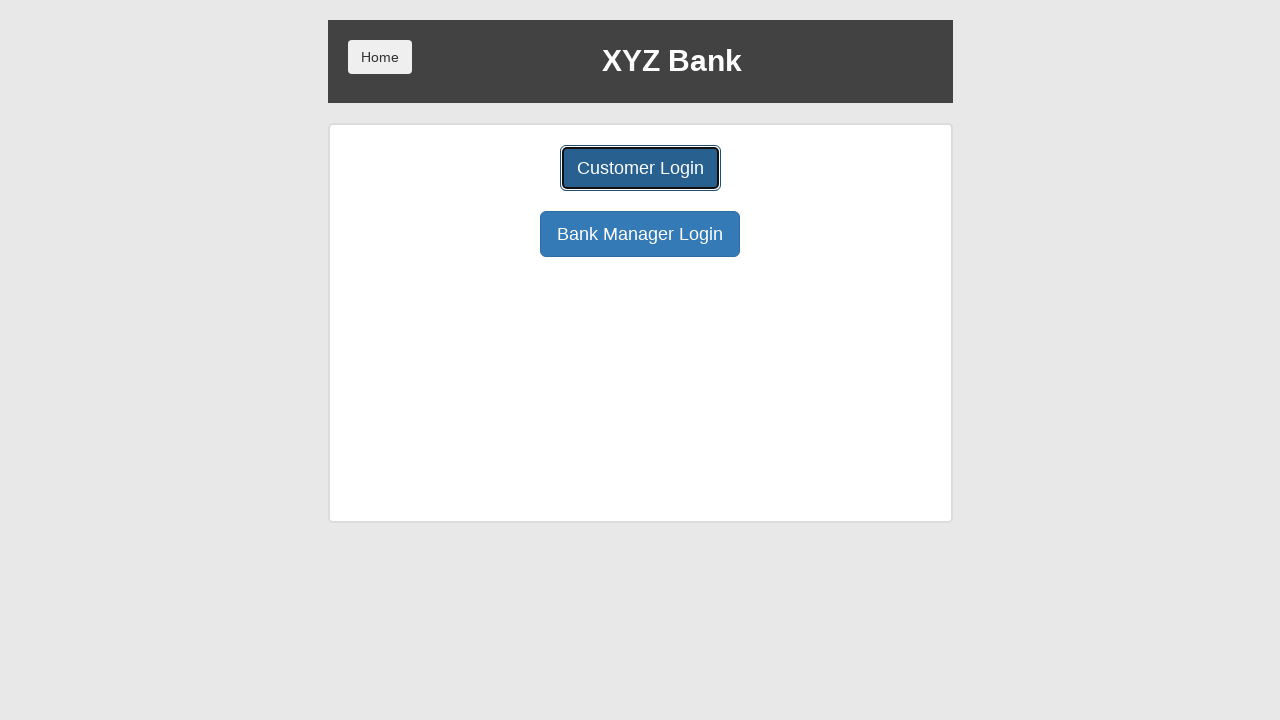

Selected Hermoine Granger from customer dropdown on select#userSelect
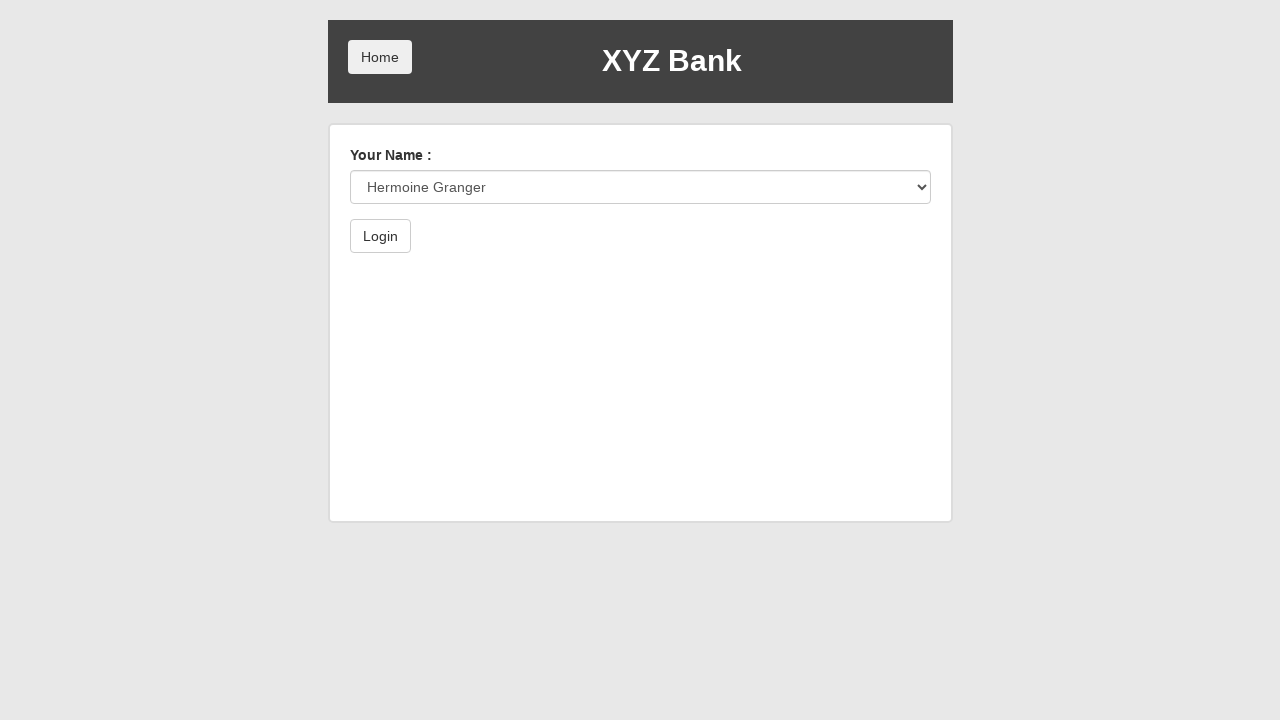

Clicked login button to submit customer login at (380, 236) on button[type="submit"]
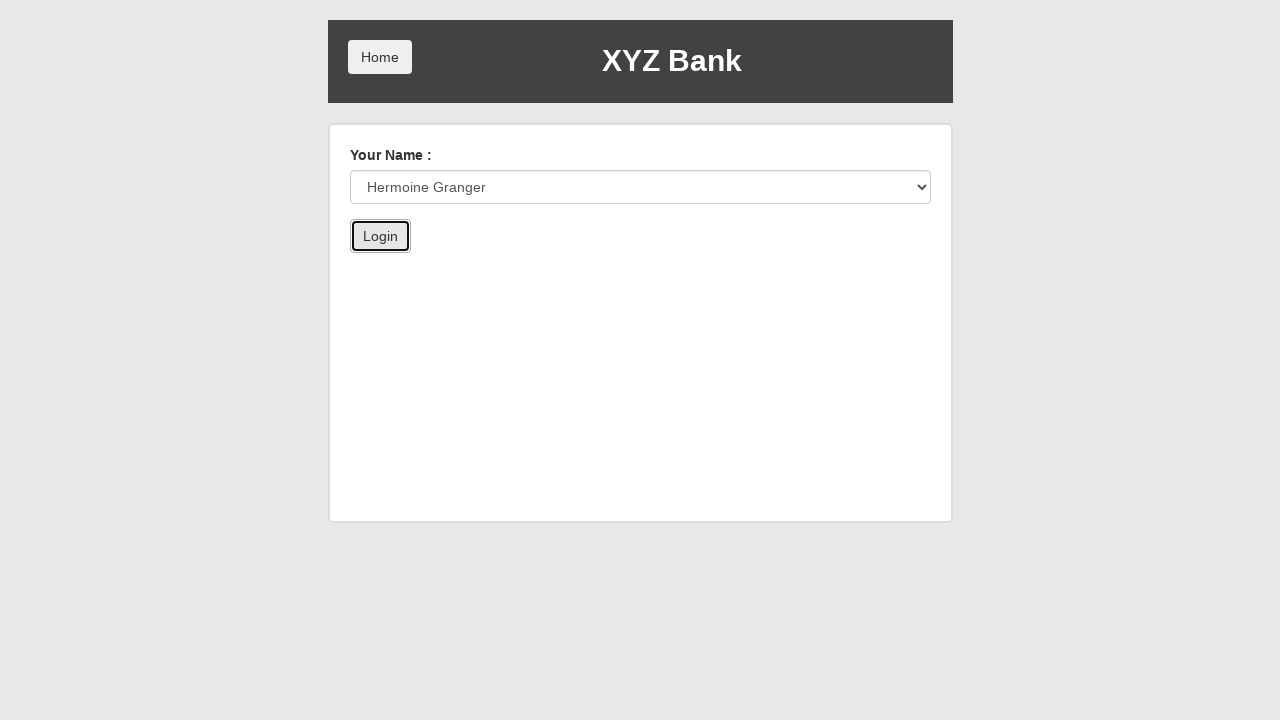

Retrieved welcome text from page
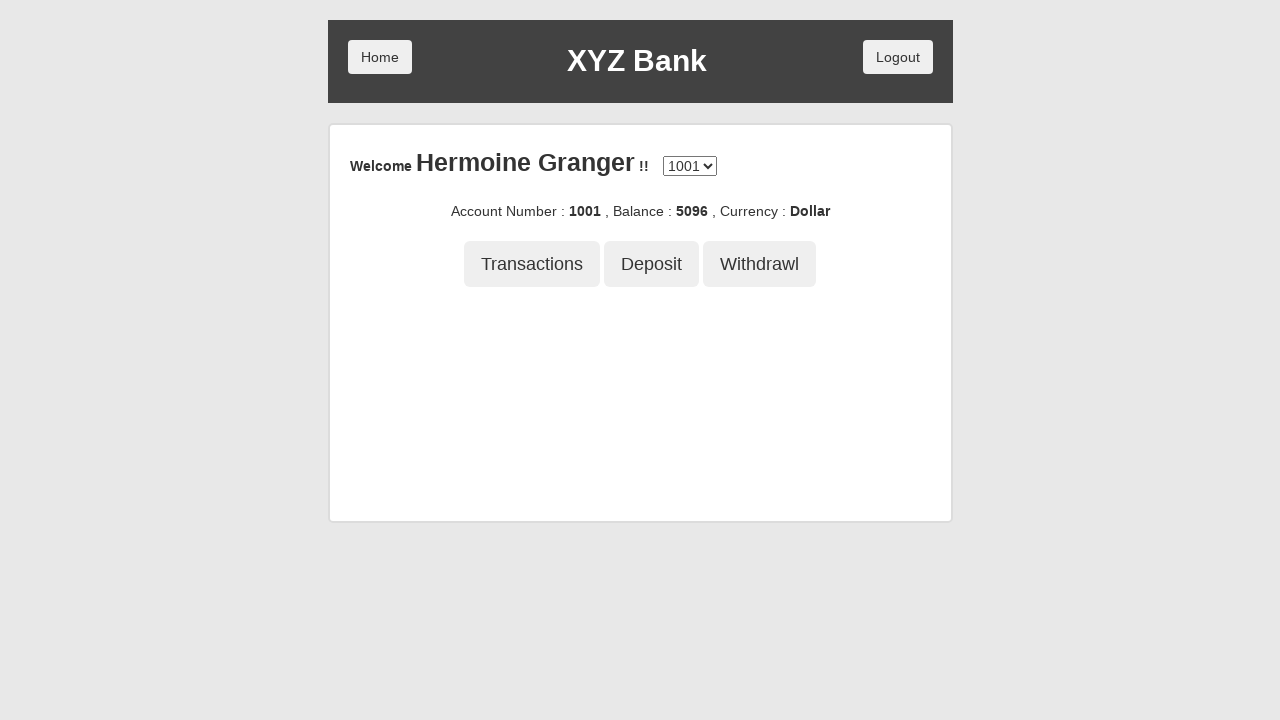

Verified welcome message contains 'Hermoine Granger' - login successful
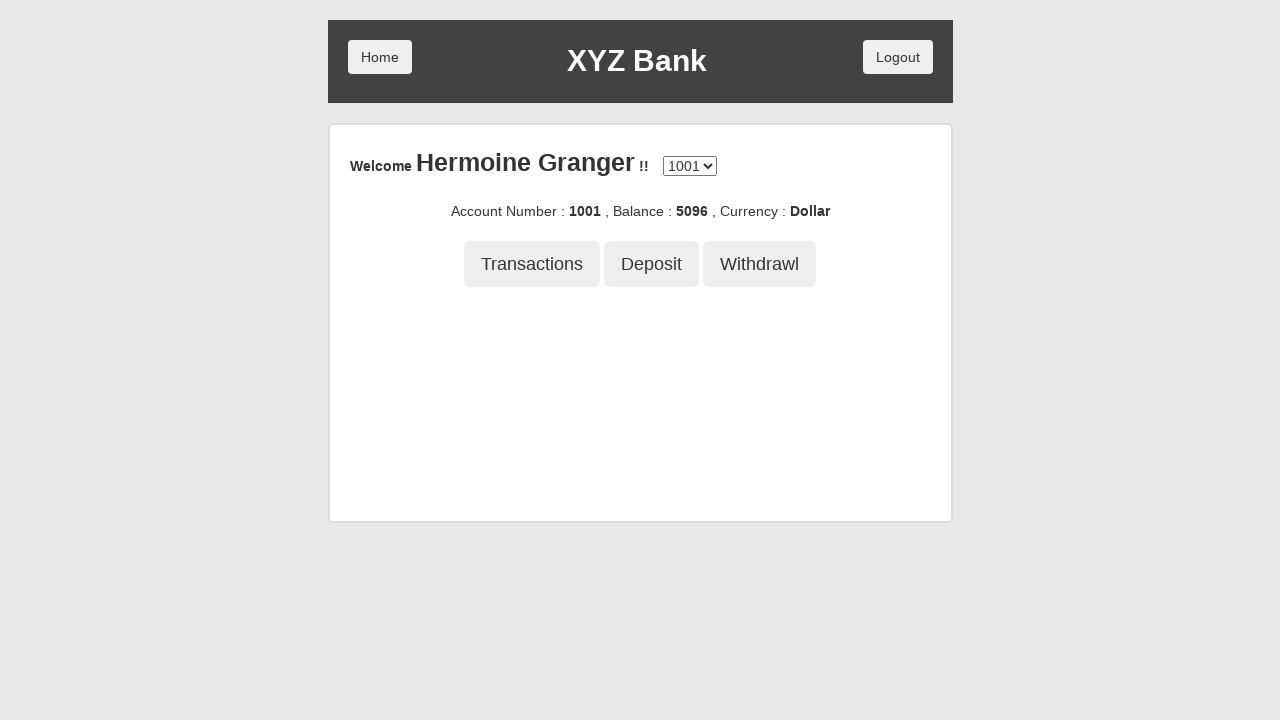

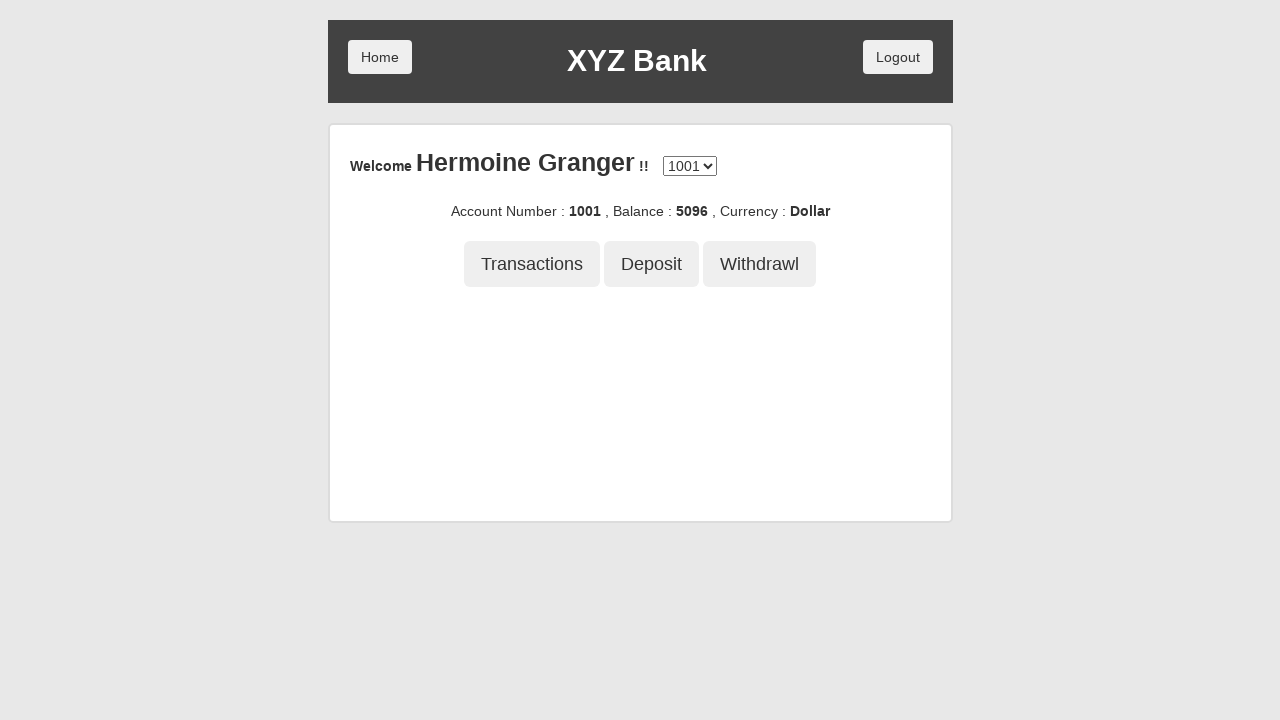